Tests the Get Started page by verifying tabs containers are present, checking the npm init command is visible, and verifying tab labels are correct

Starting URL: https://playwright.dev/

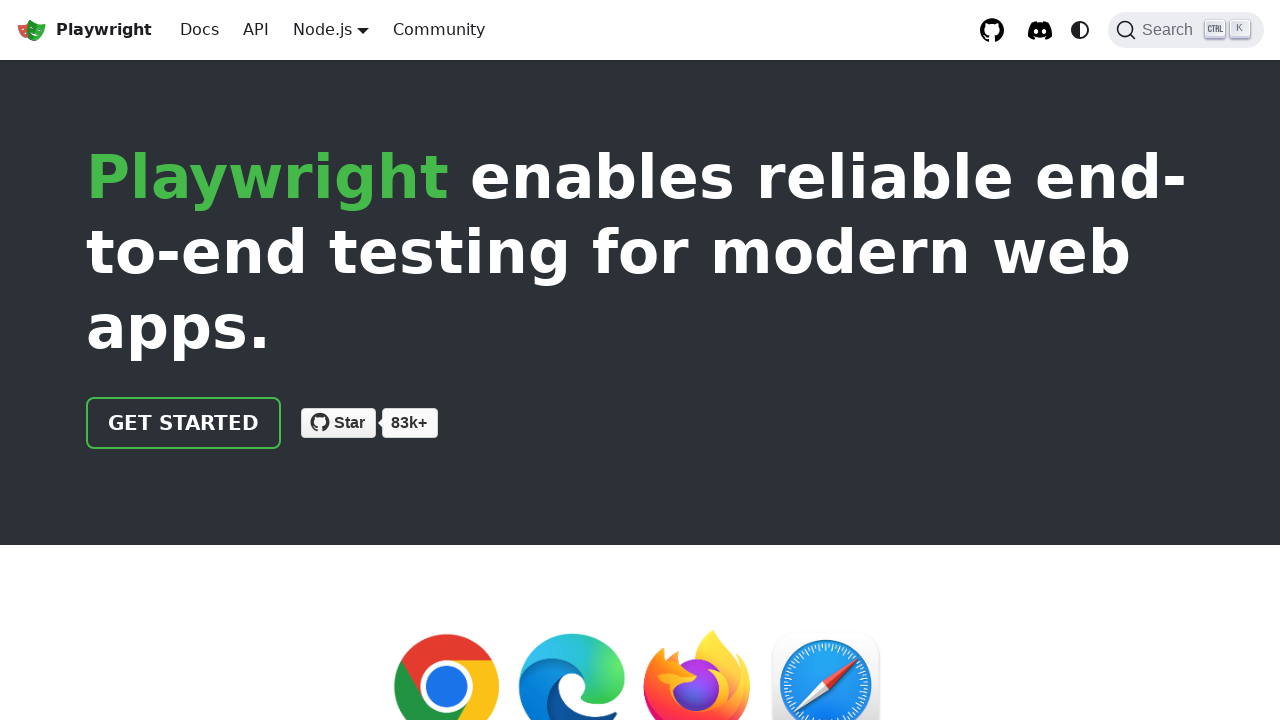

Clicked 'Get started' link at (184, 423) on role=link[name='Get started']
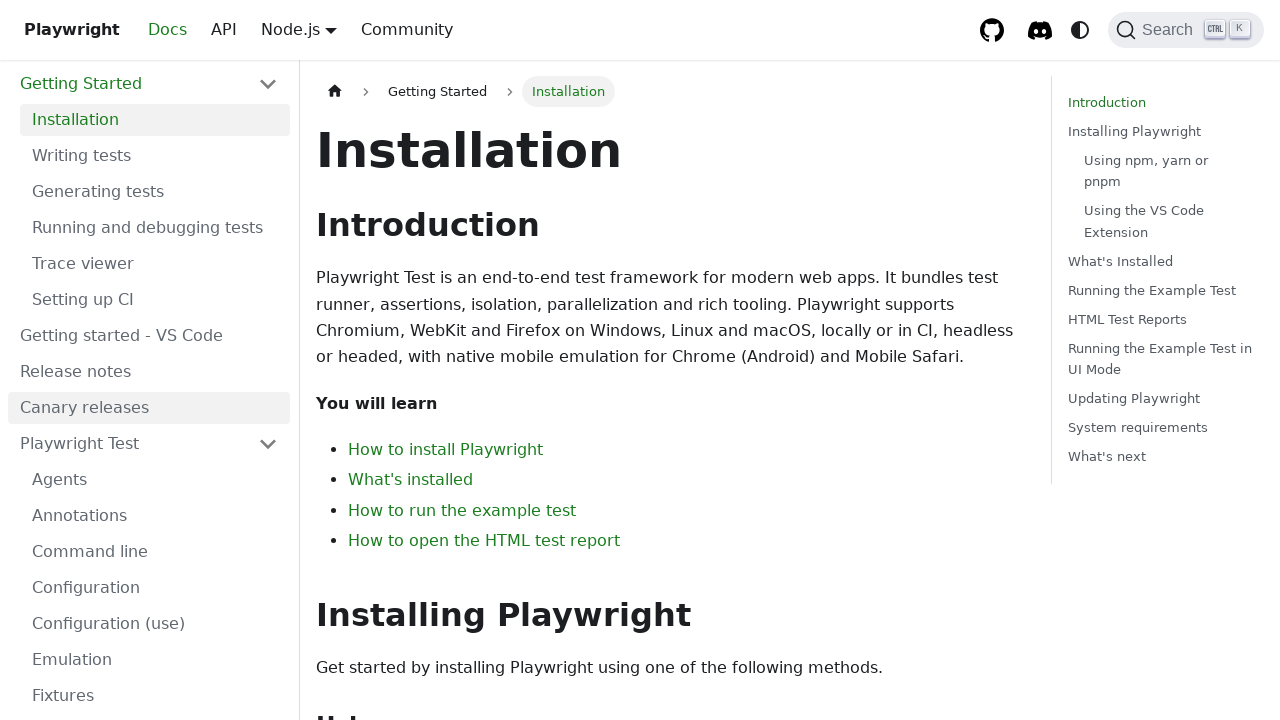

Tabs containers loaded
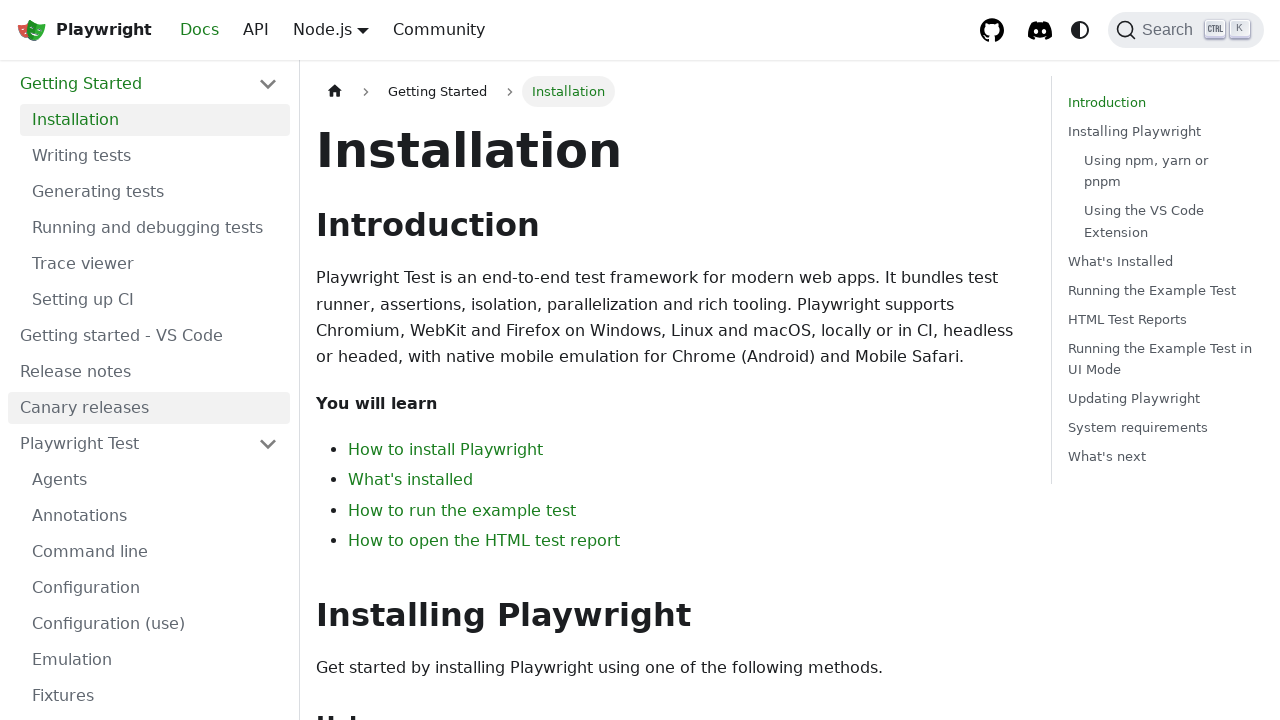

First tabs container is visible
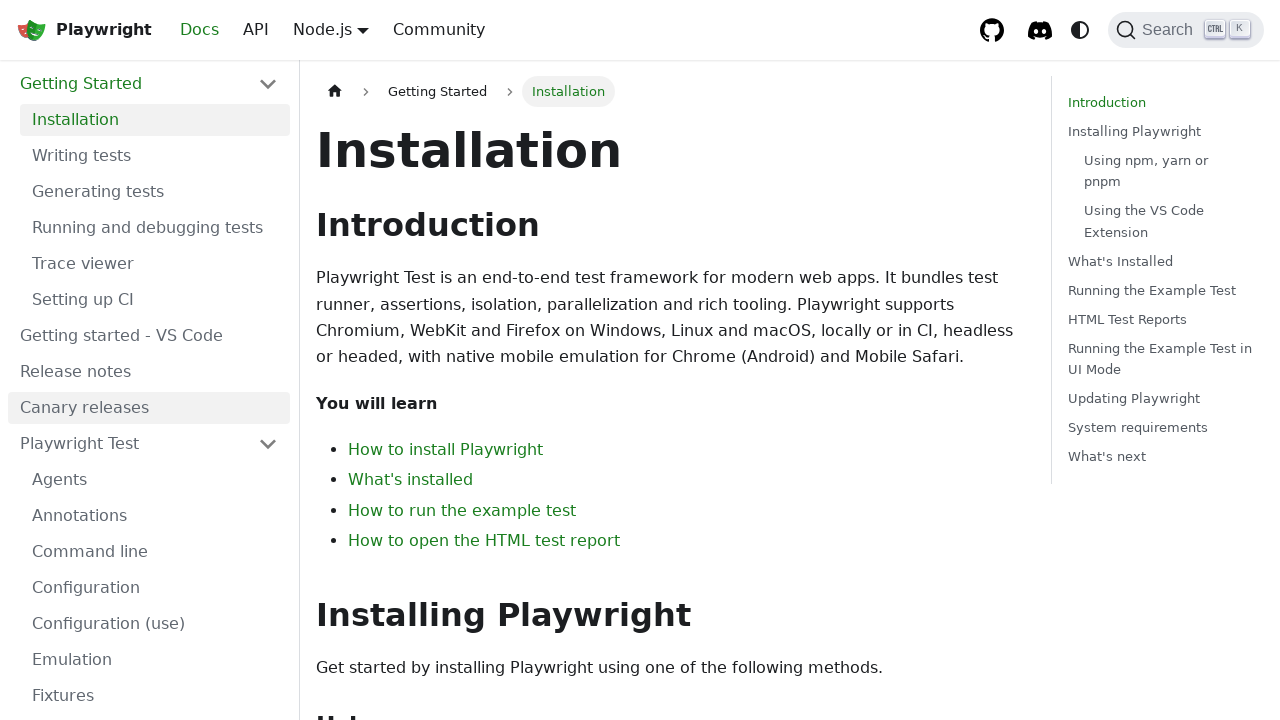

Tabs container with 'npm init playwright@latest' command is visible
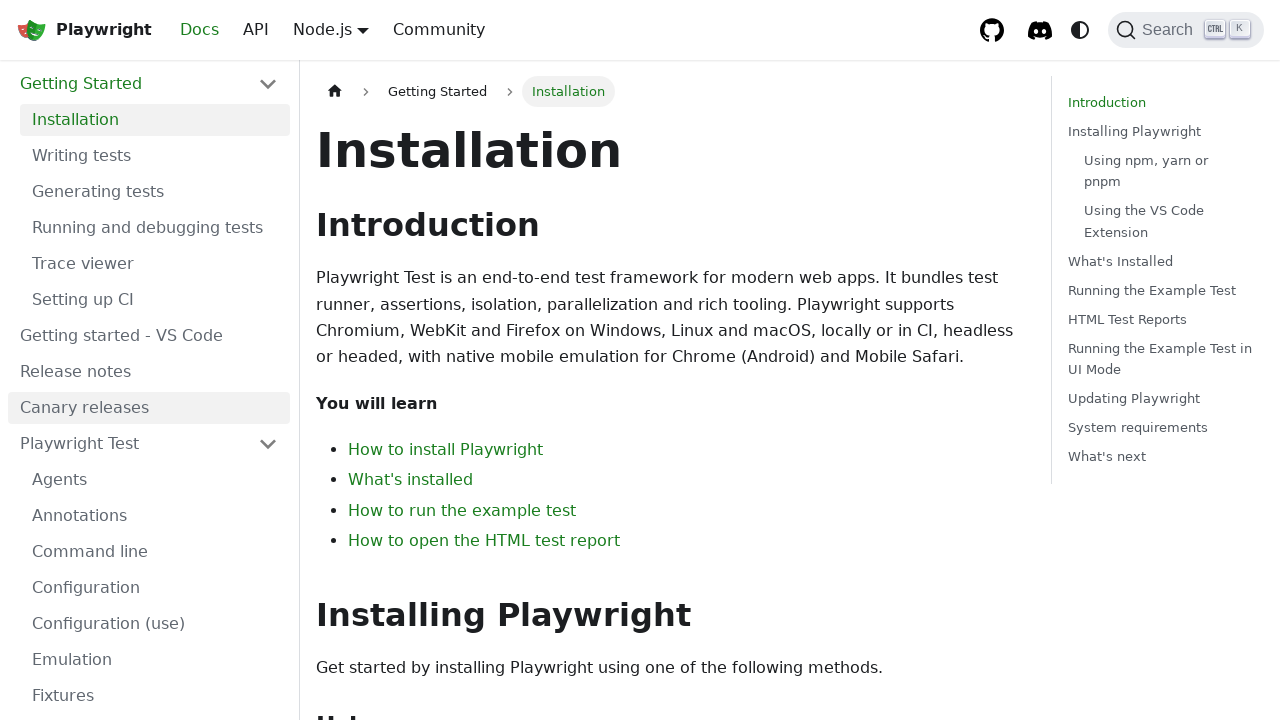

First tab in the container is visible
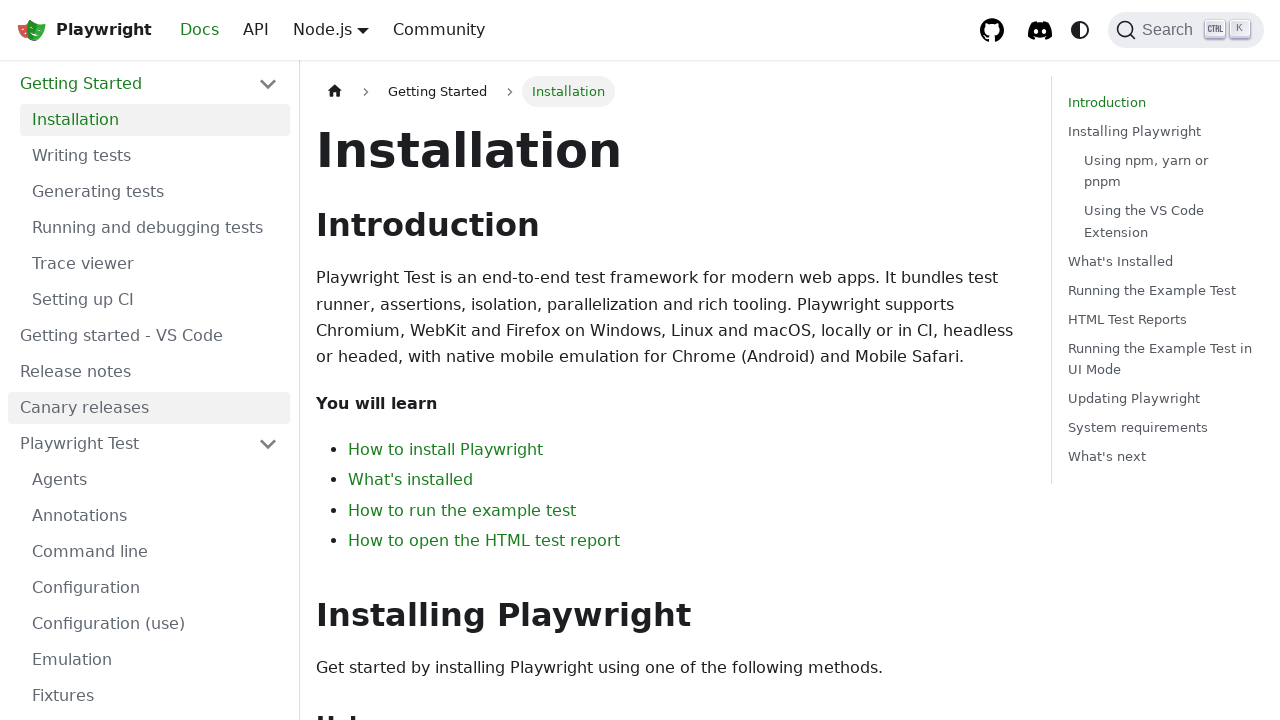

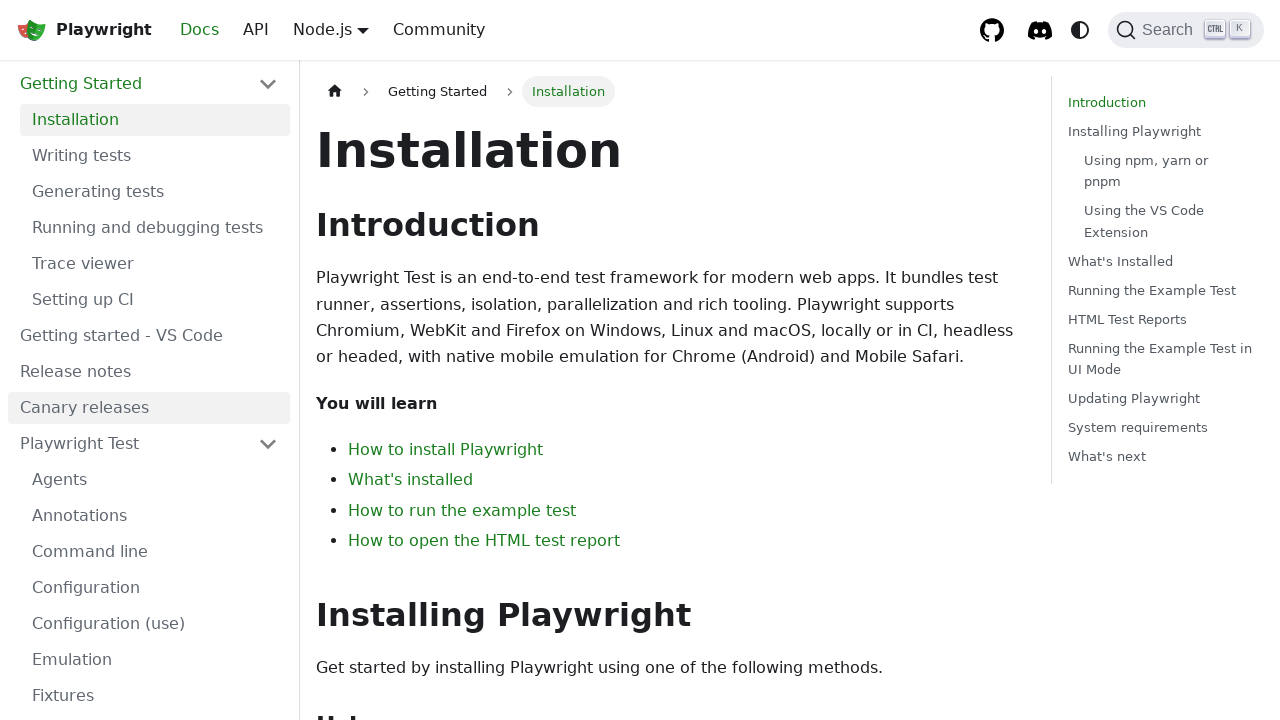